Tests that the Playwright homepage has "Playwright" in the title, verifies the "Get Started" link has the correct href attribute, clicks on it, and confirms navigation to the intro page.

Starting URL: https://playwright.dev

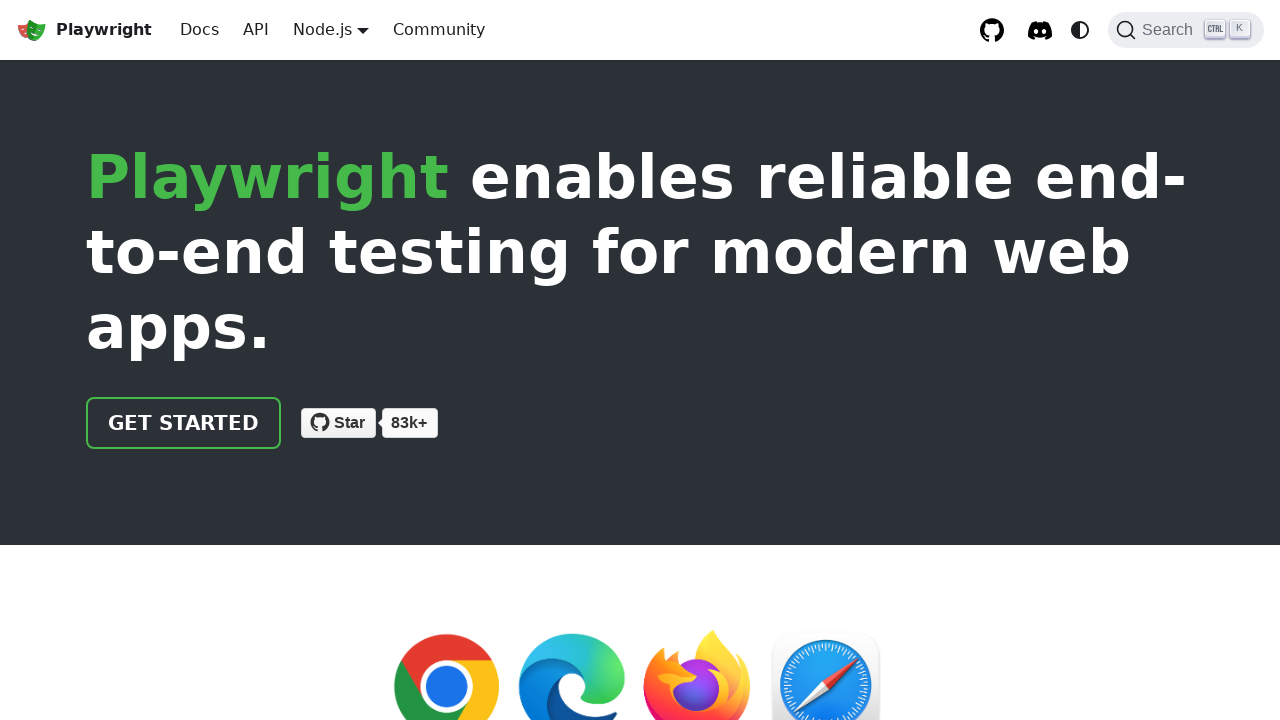

Verified page title contains 'Playwright'
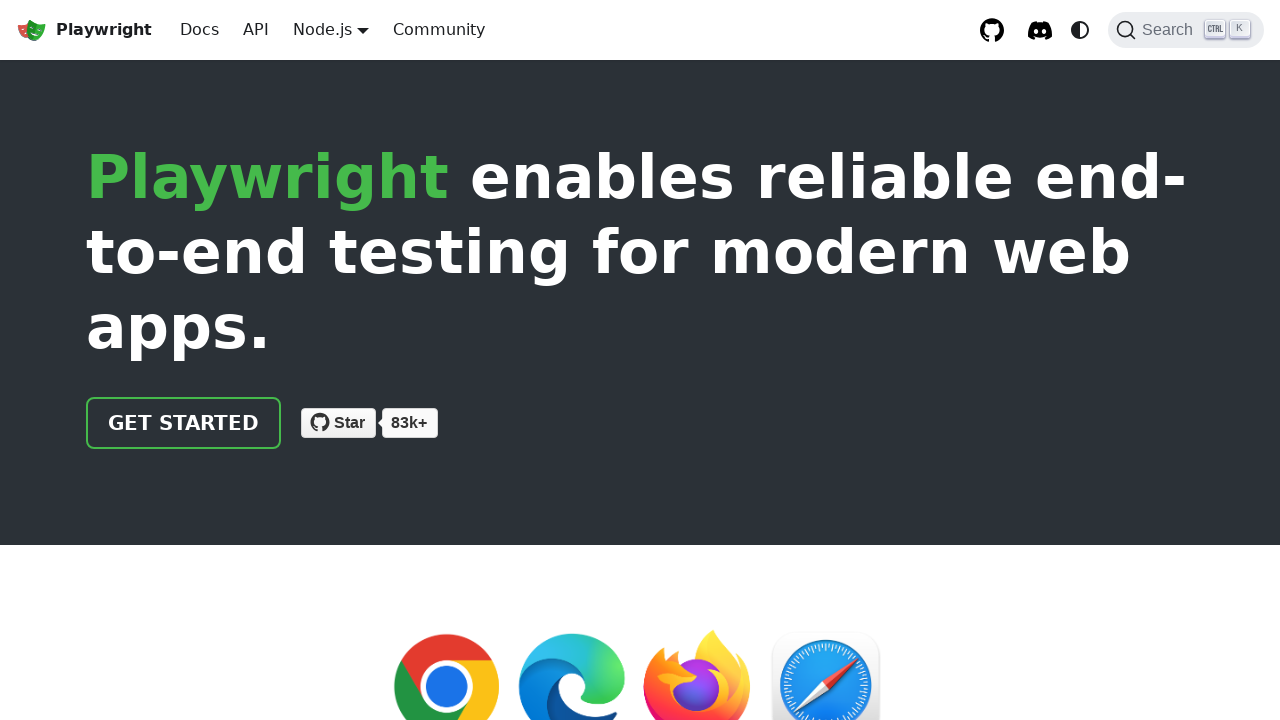

Located the 'Get Started' link
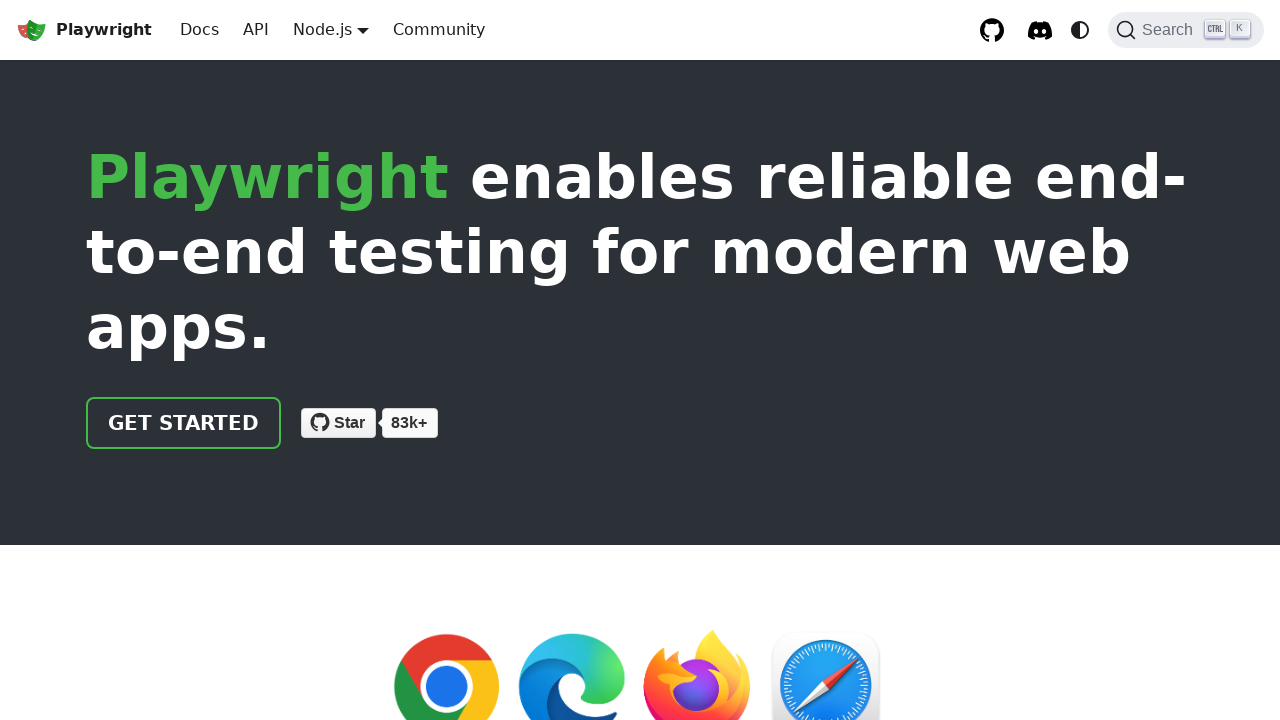

Verified 'Get Started' link href attribute is '/docs/intro'
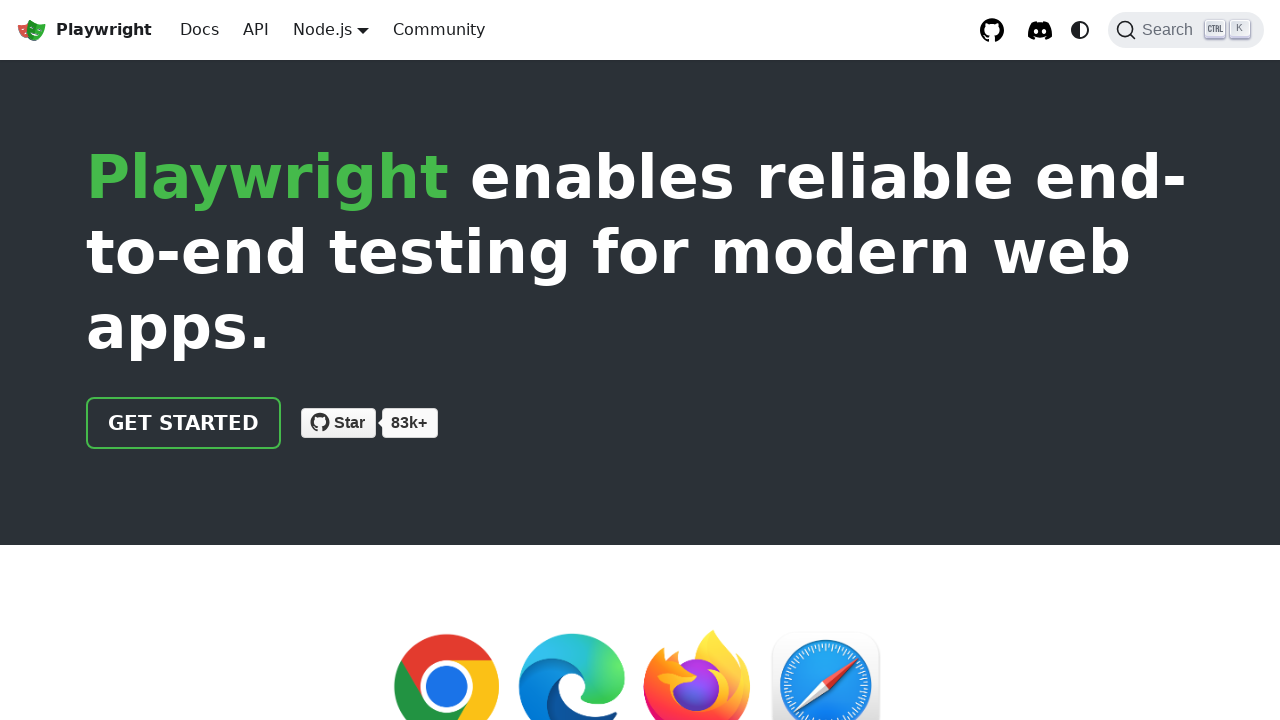

Clicked the 'Get Started' link at (184, 423) on text=Get Started
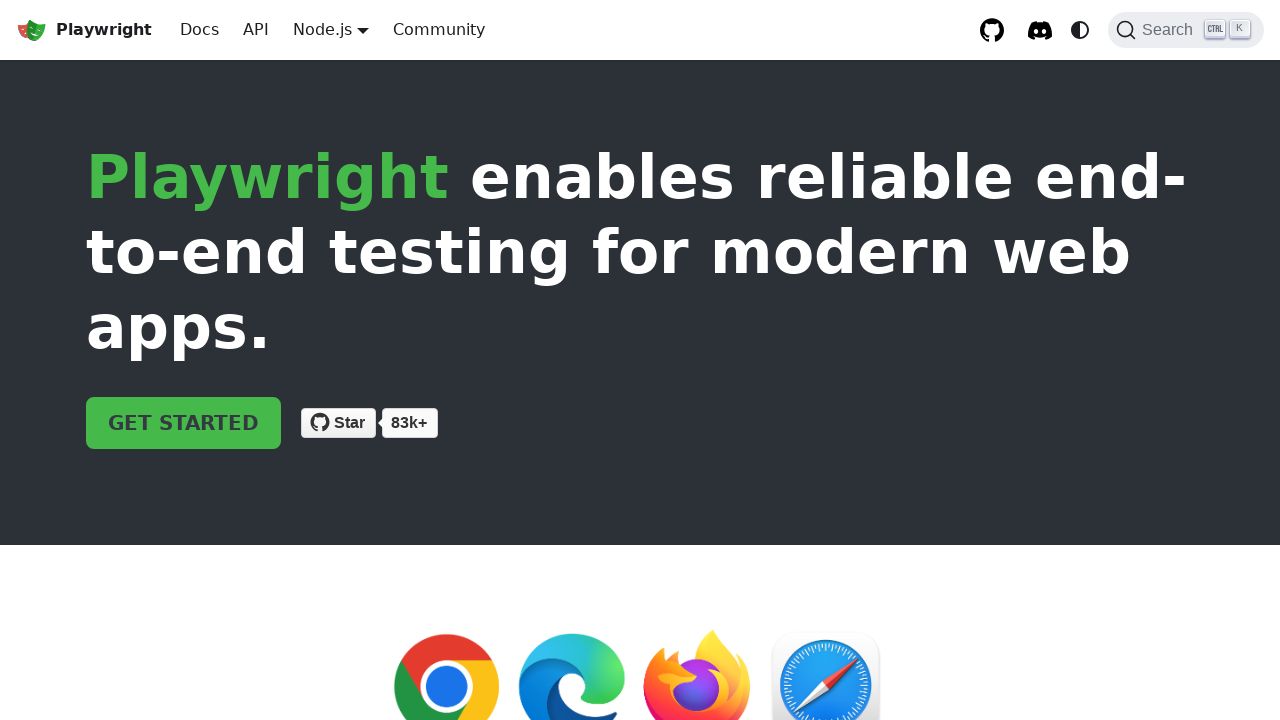

Navigated to intro page and verified URL contains 'intro'
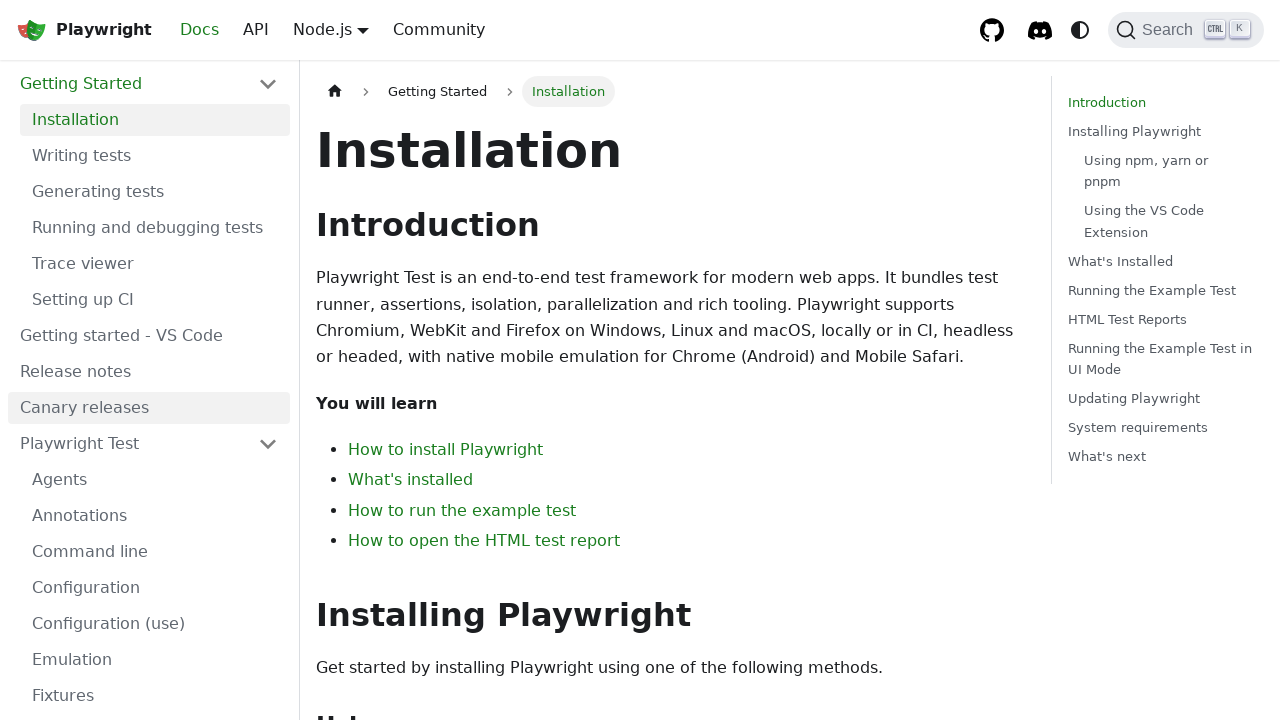

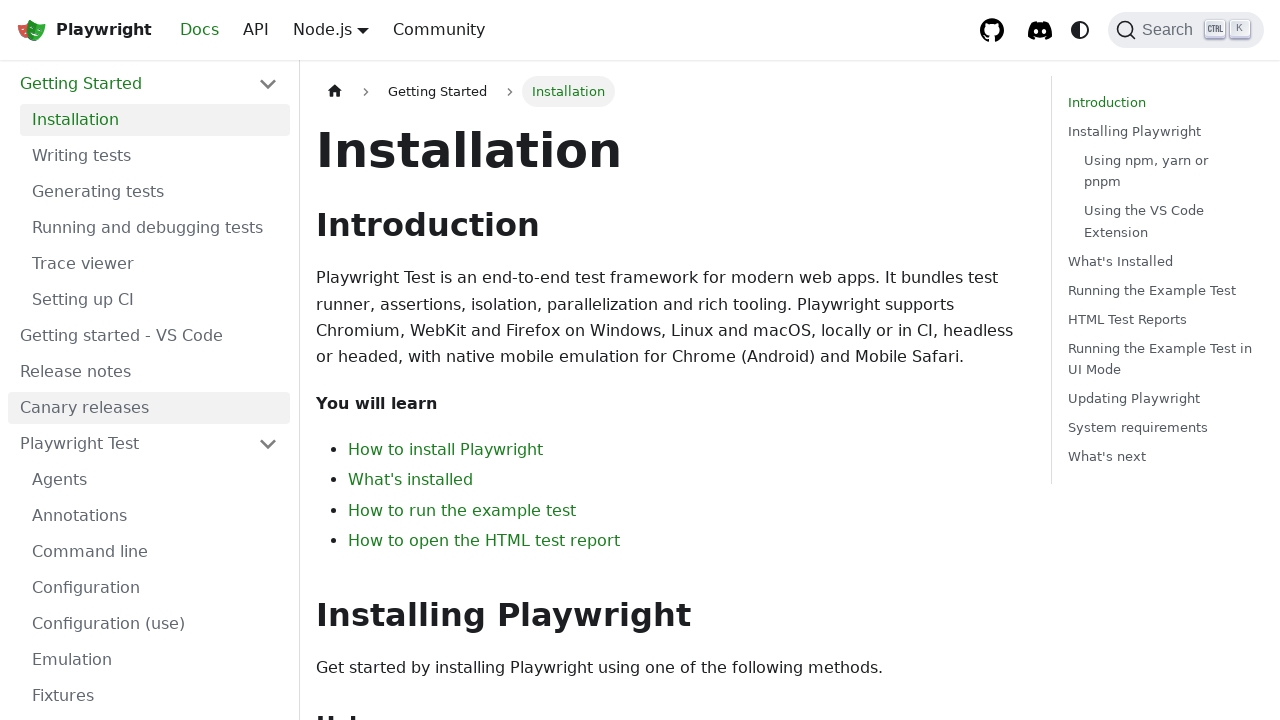